Navigates to the Python.org homepage and verifies that page content loads by checking for div elements

Starting URL: https://www.python.org/

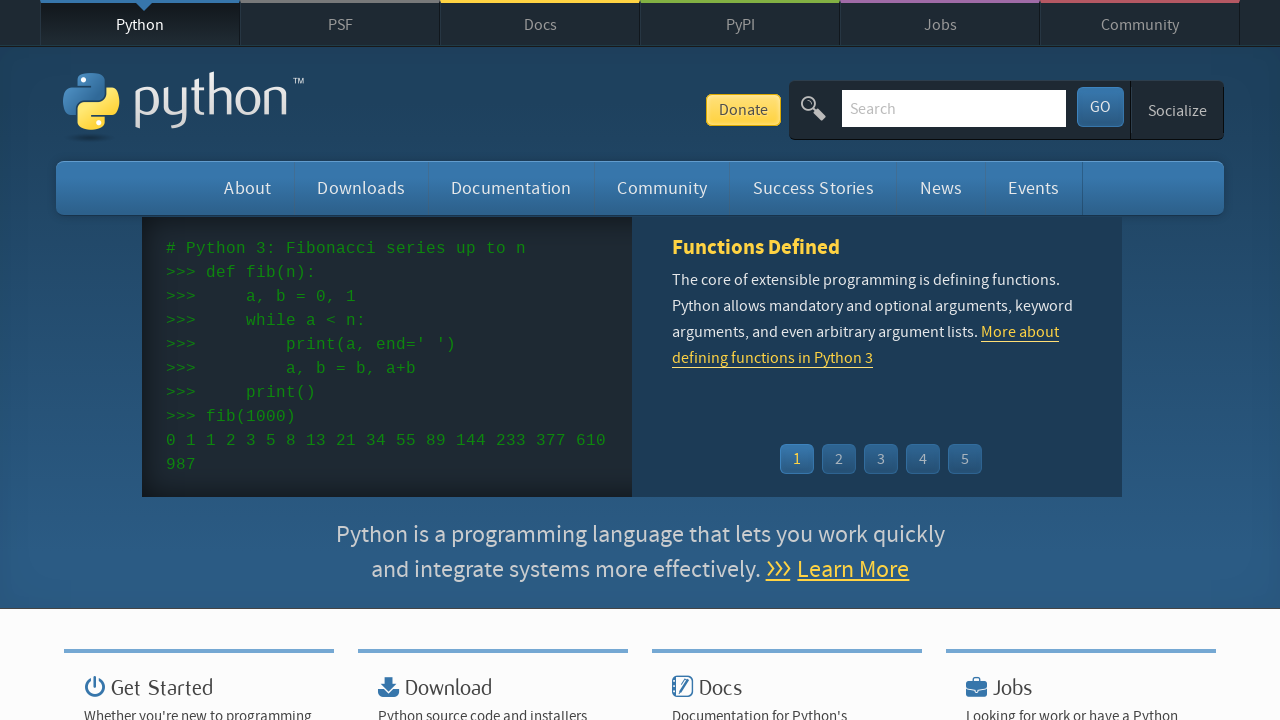

Navigated to Python.org homepage
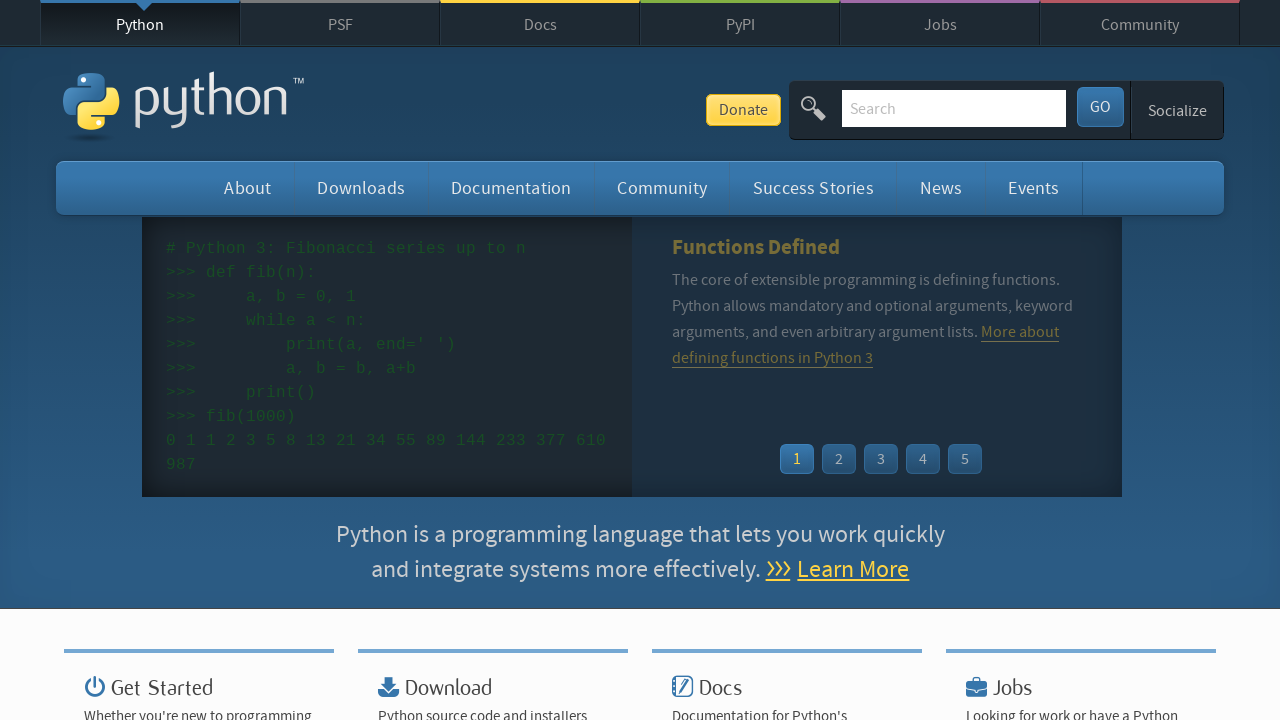

Page content loaded - div elements detected
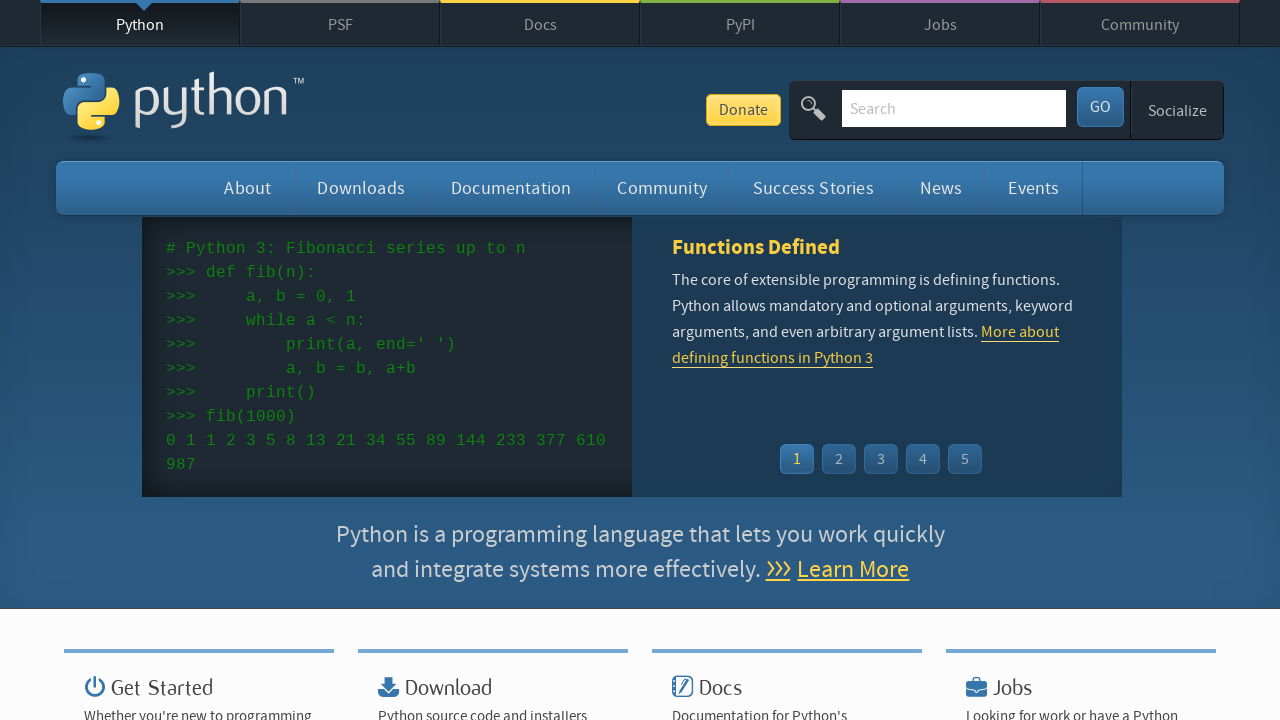

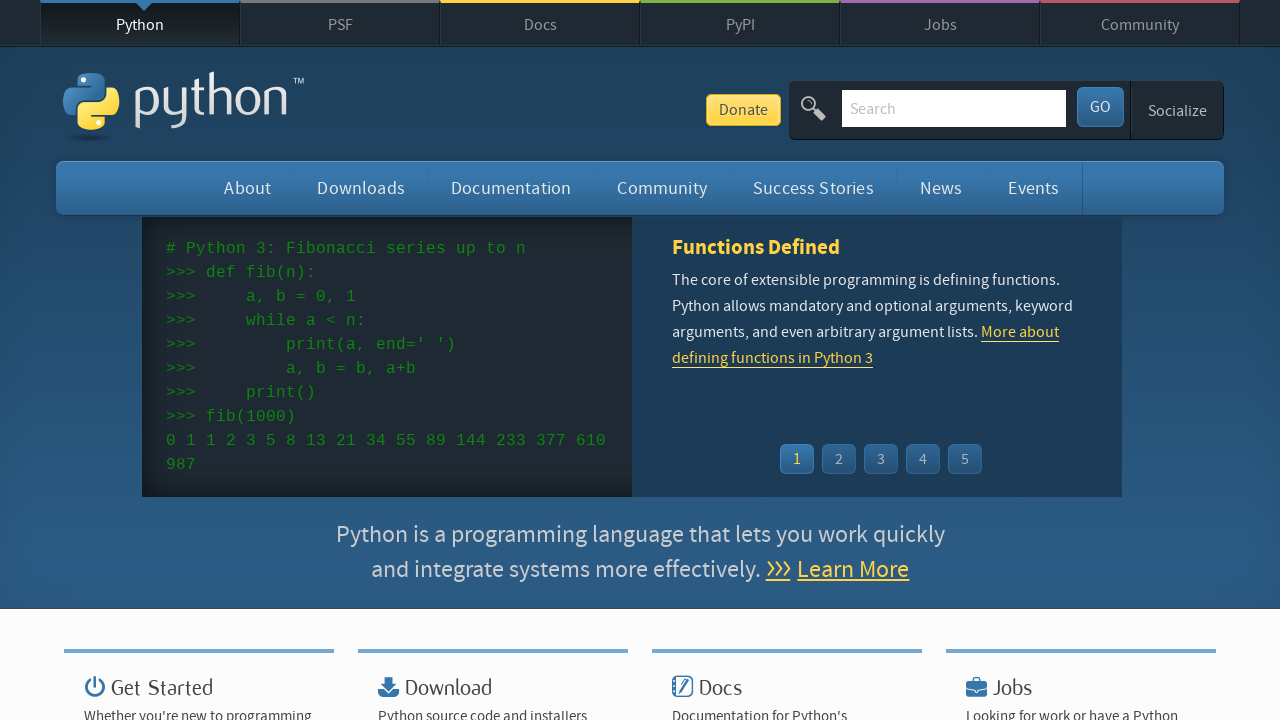